Tests the search functionality on python.org by entering "pycon" as a search query and submitting the form, then verifying results are found.

Starting URL: https://www.python.org

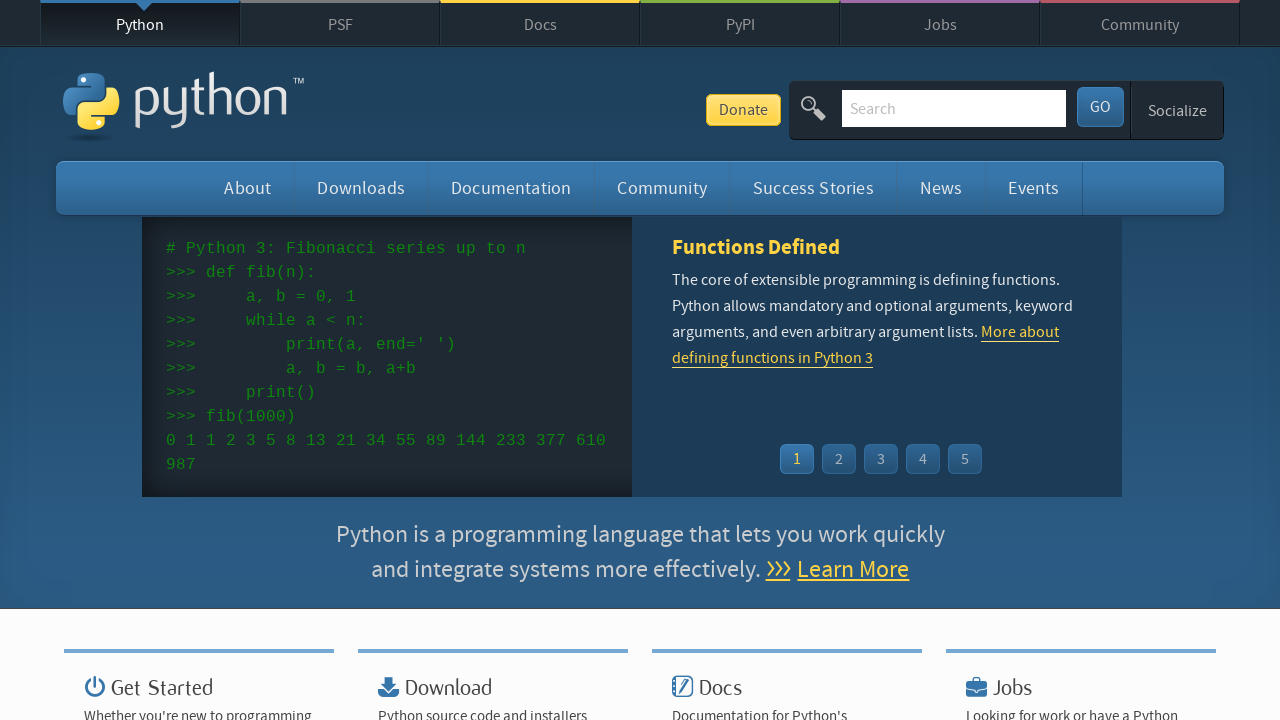

Verified page title contains 'Python'
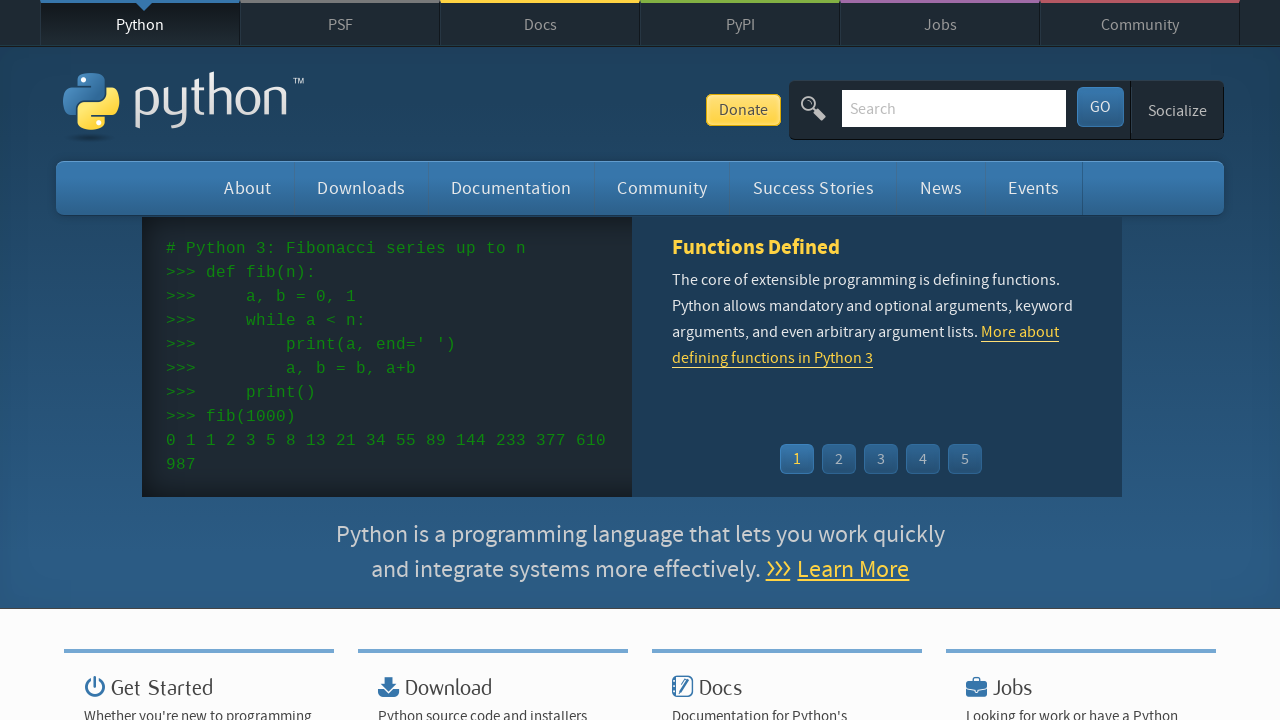

Filled search box with 'pycon' query on input[name='q']
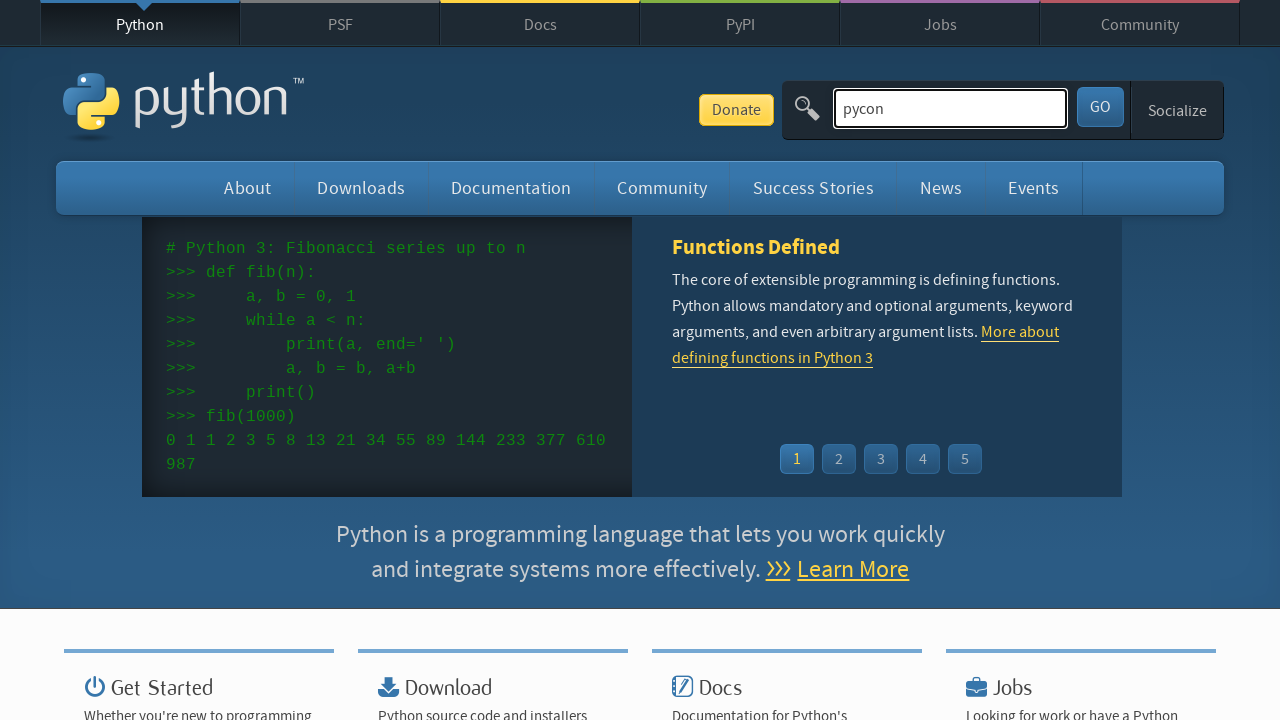

Clicked submit button to search for 'pycon' at (1100, 107) on #submit
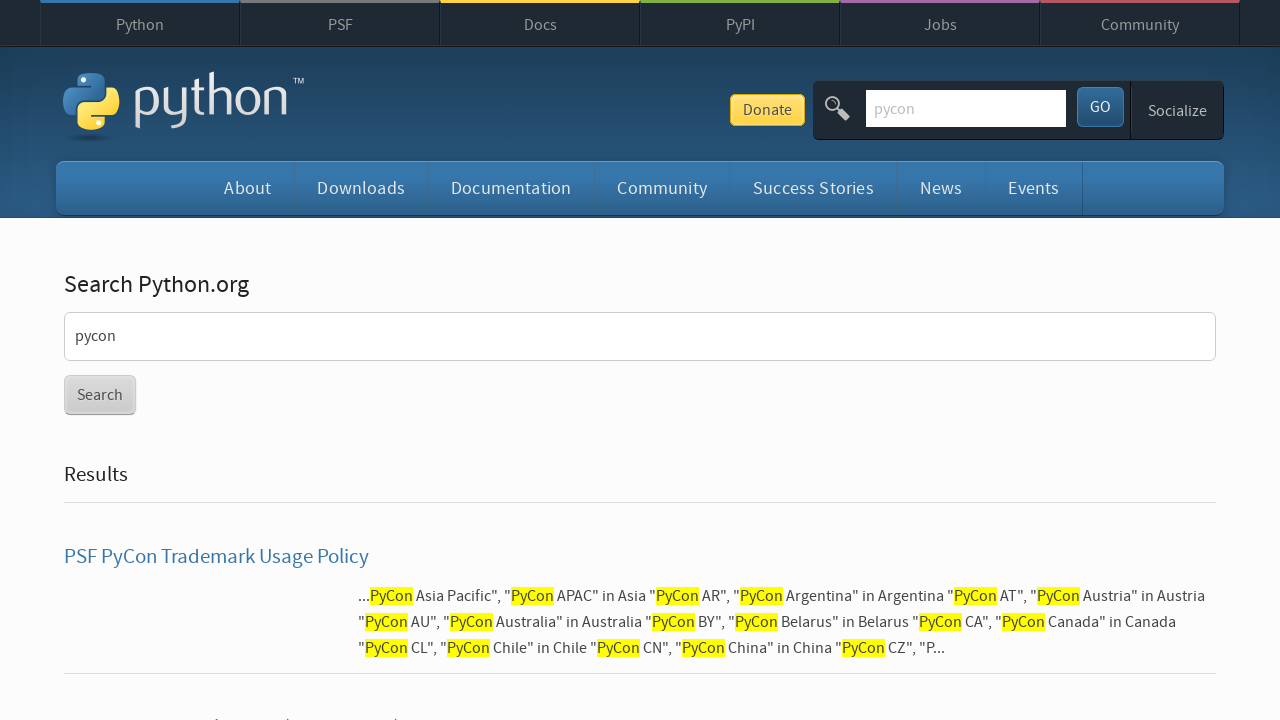

Waited for search results to load (networkidle)
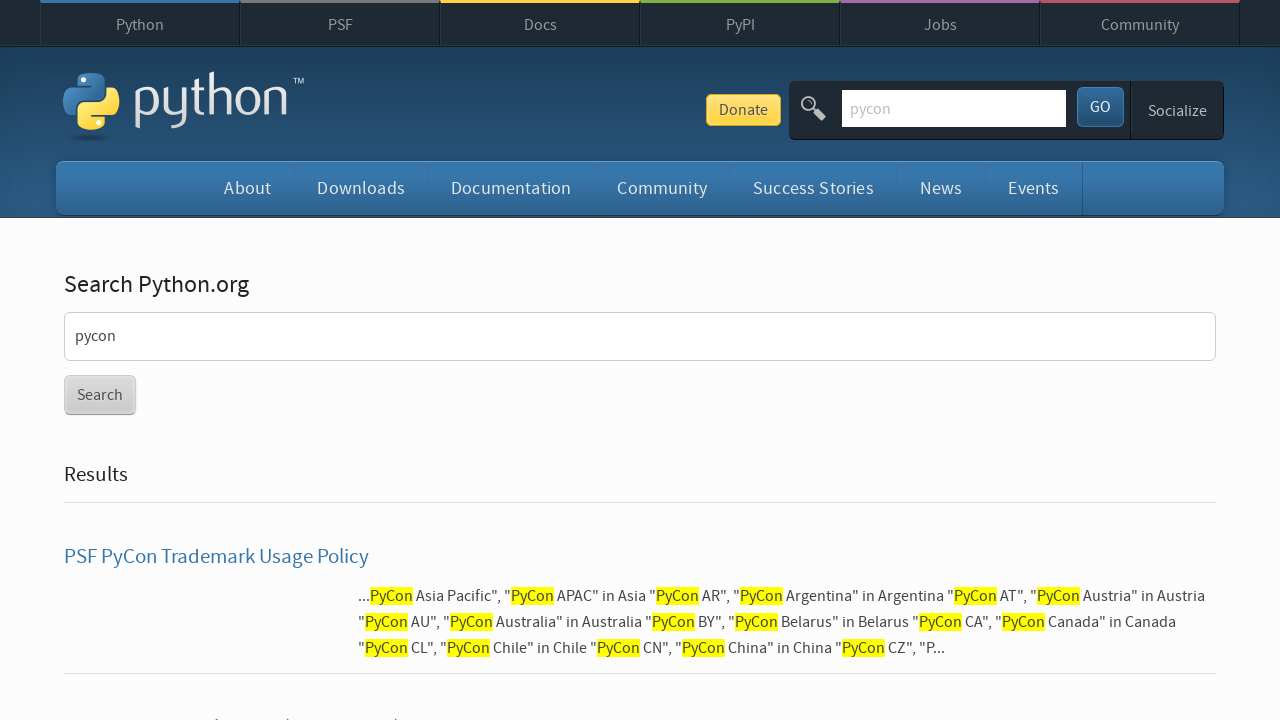

Verified that search results were found (no 'No results found' message)
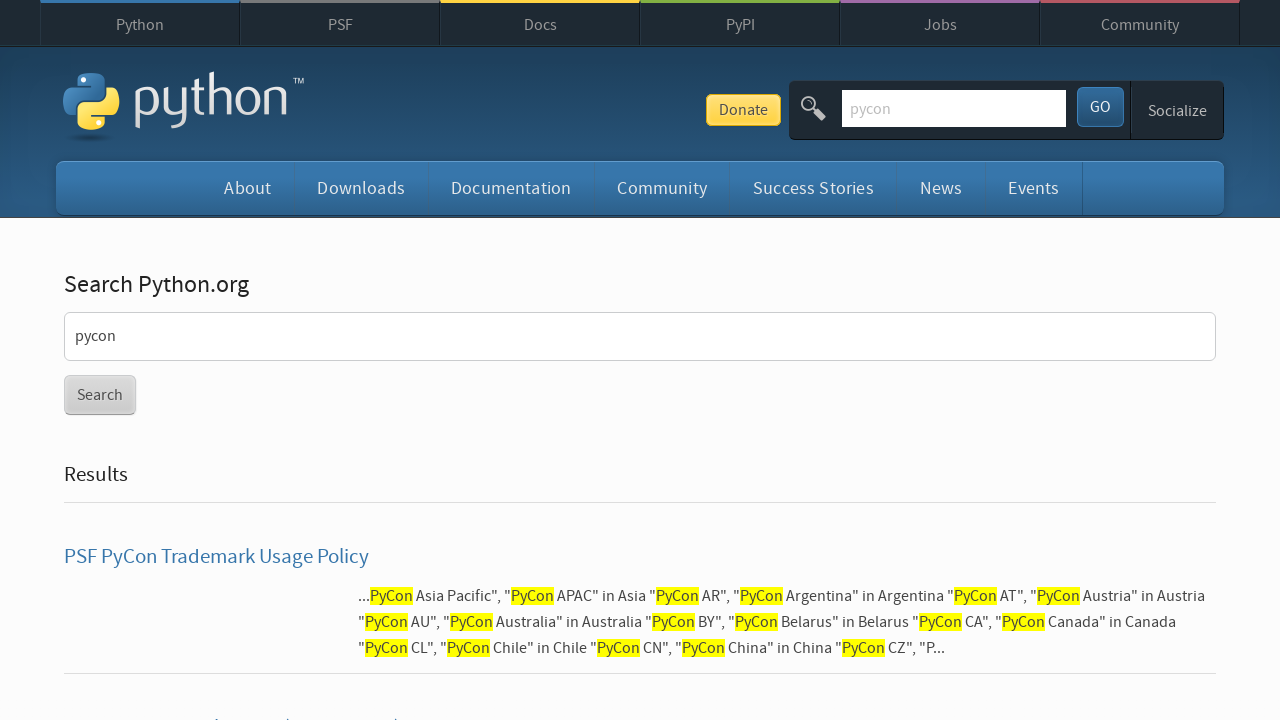

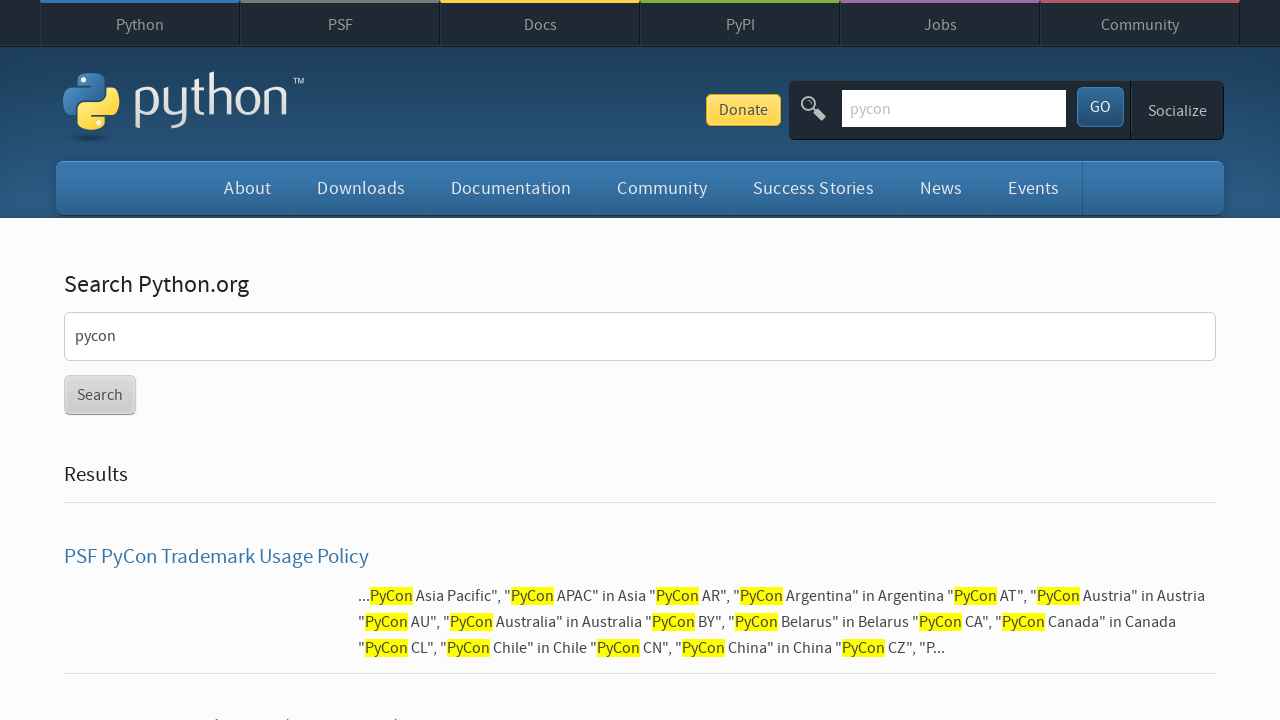